Tests dynamic content loading by clicking a Start button and waiting for the "Hello World!" text to appear and become visible.

Starting URL: https://the-internet.herokuapp.com/dynamic_loading/1

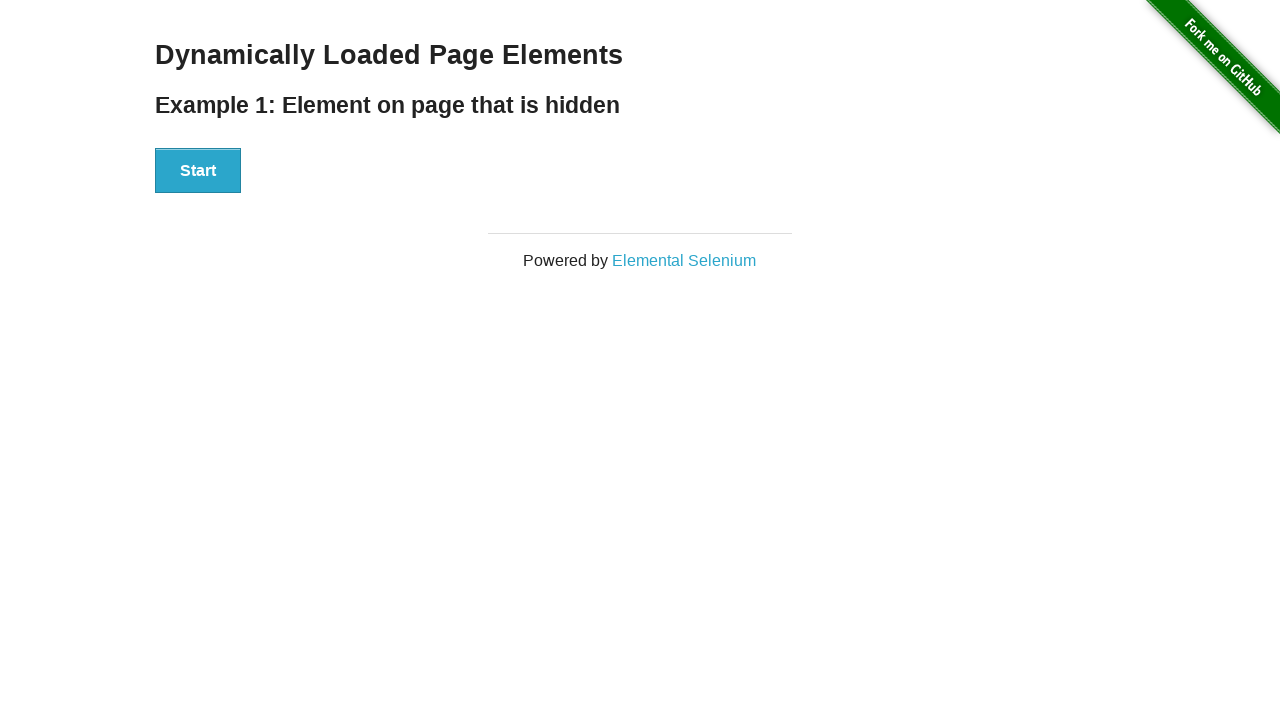

Clicked Start button to trigger dynamic content loading at (198, 171) on div#start > button
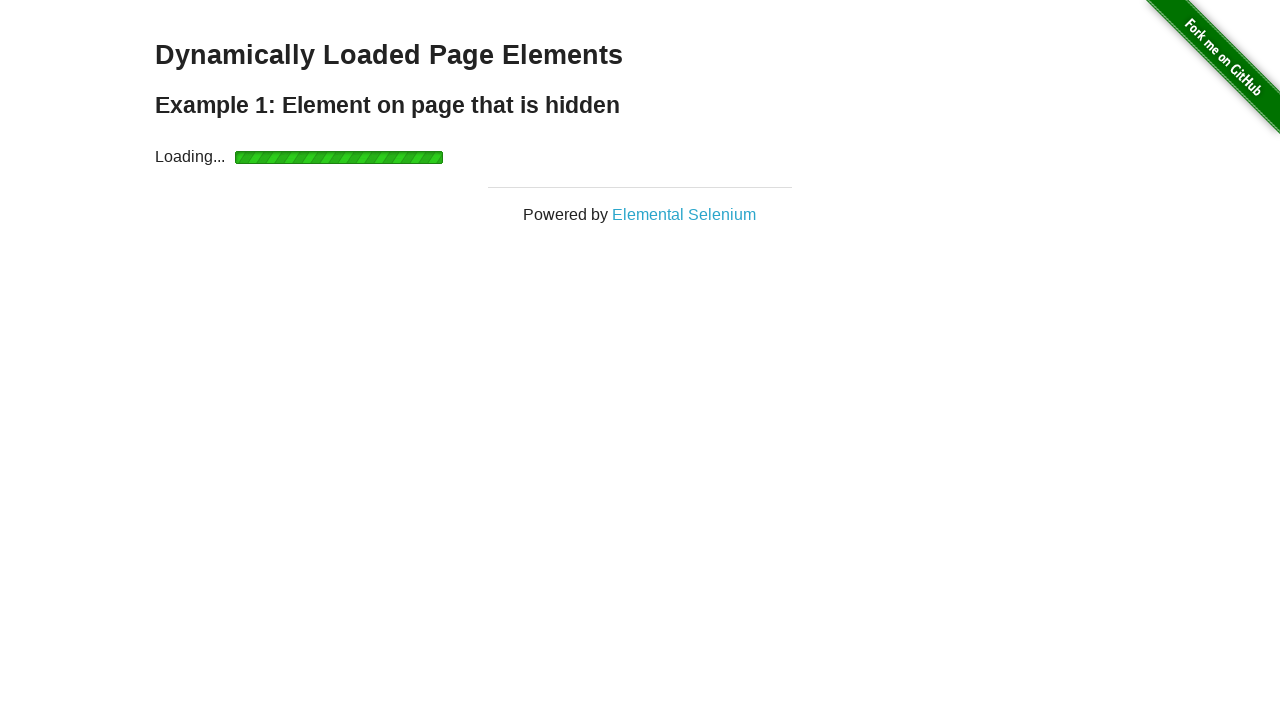

Waited for 'Hello World!' text to become visible
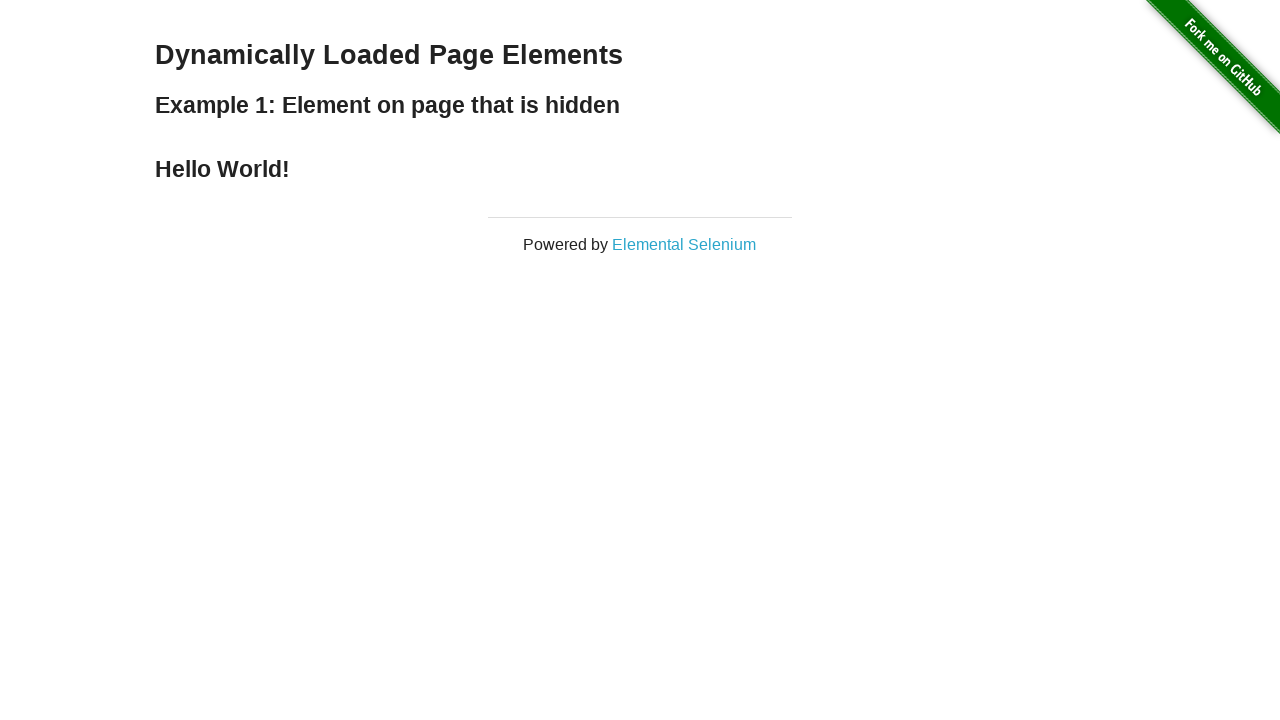

Located the finish element containing 'Hello World!' text
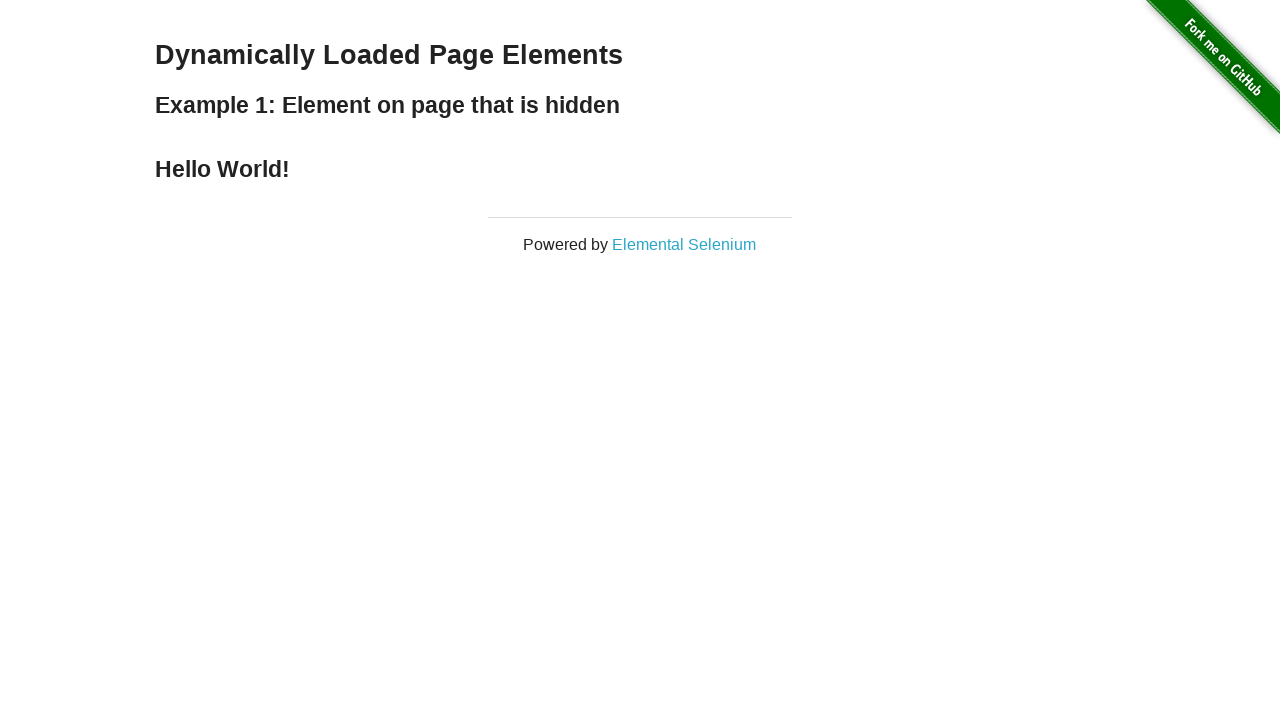

Verified that finish element contains expected 'Hello World!' text
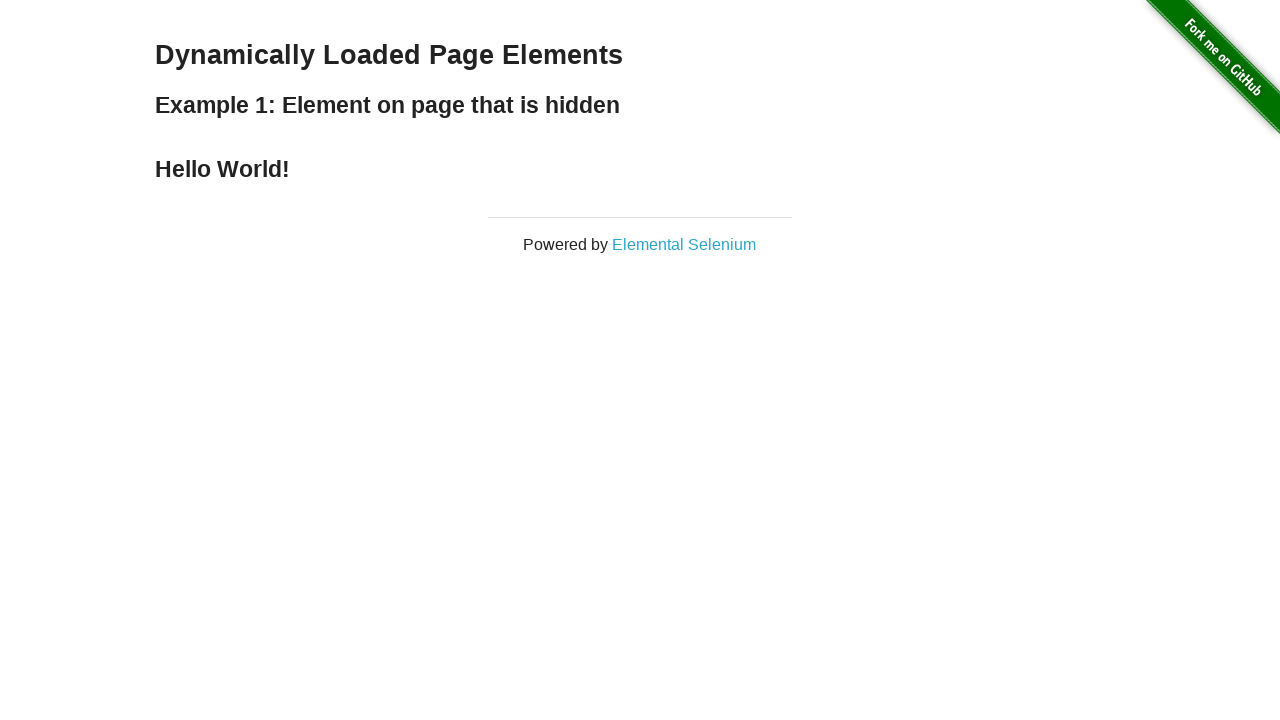

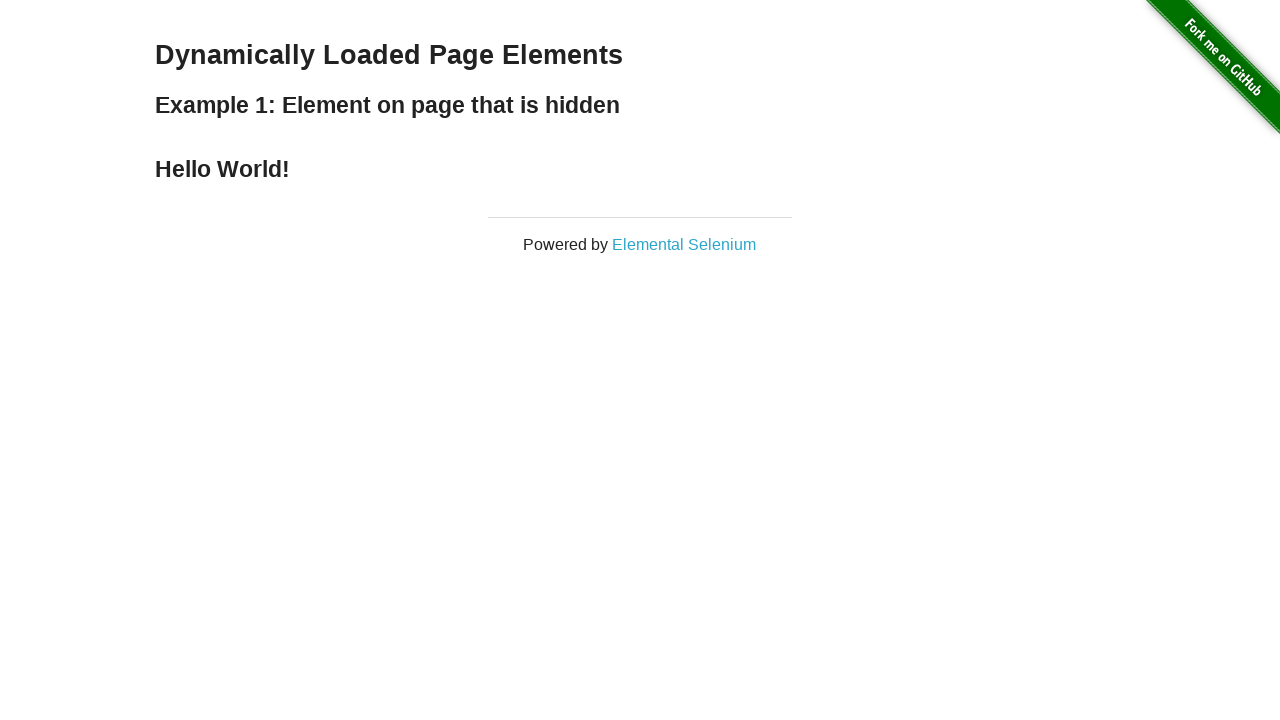